Tests text input functionality by typing text into an input field, verifying the value, then clearing it and confirming it's empty.

Starting URL: https://bonigarcia.dev/selenium-webdriver-java/web-form.html

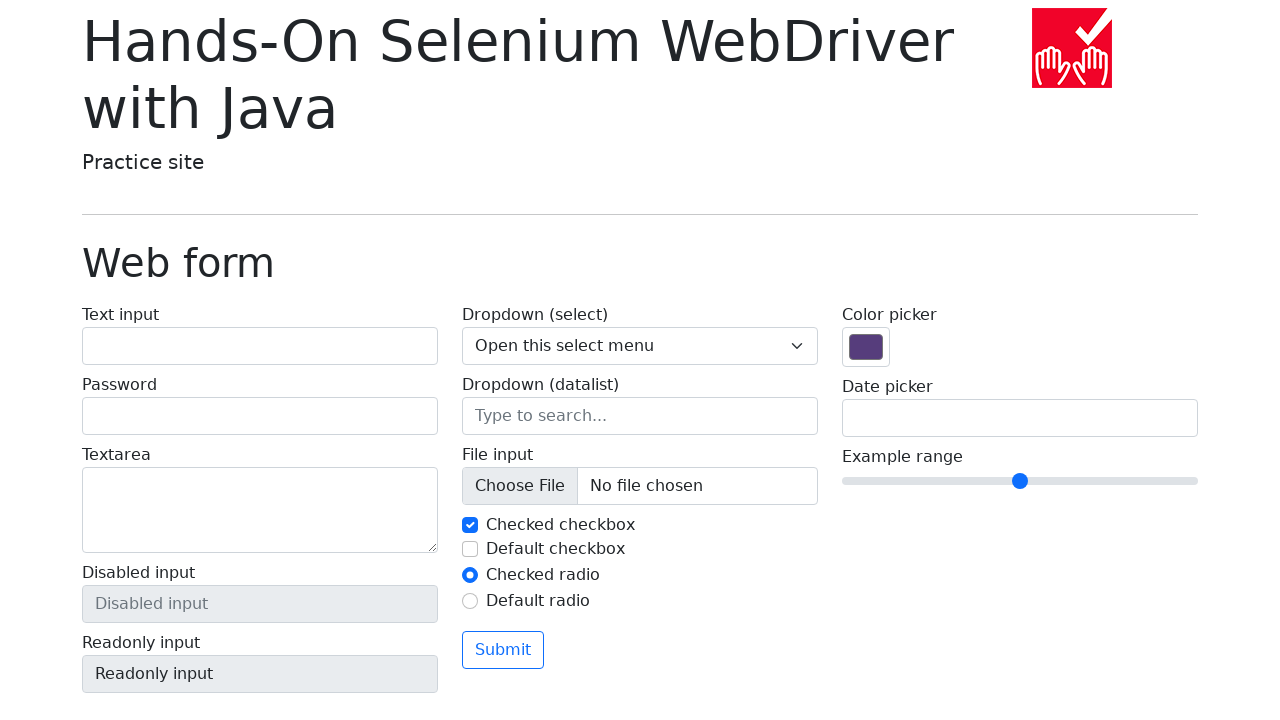

Filled text input field with 'Hello World!' on input[name='my-text']
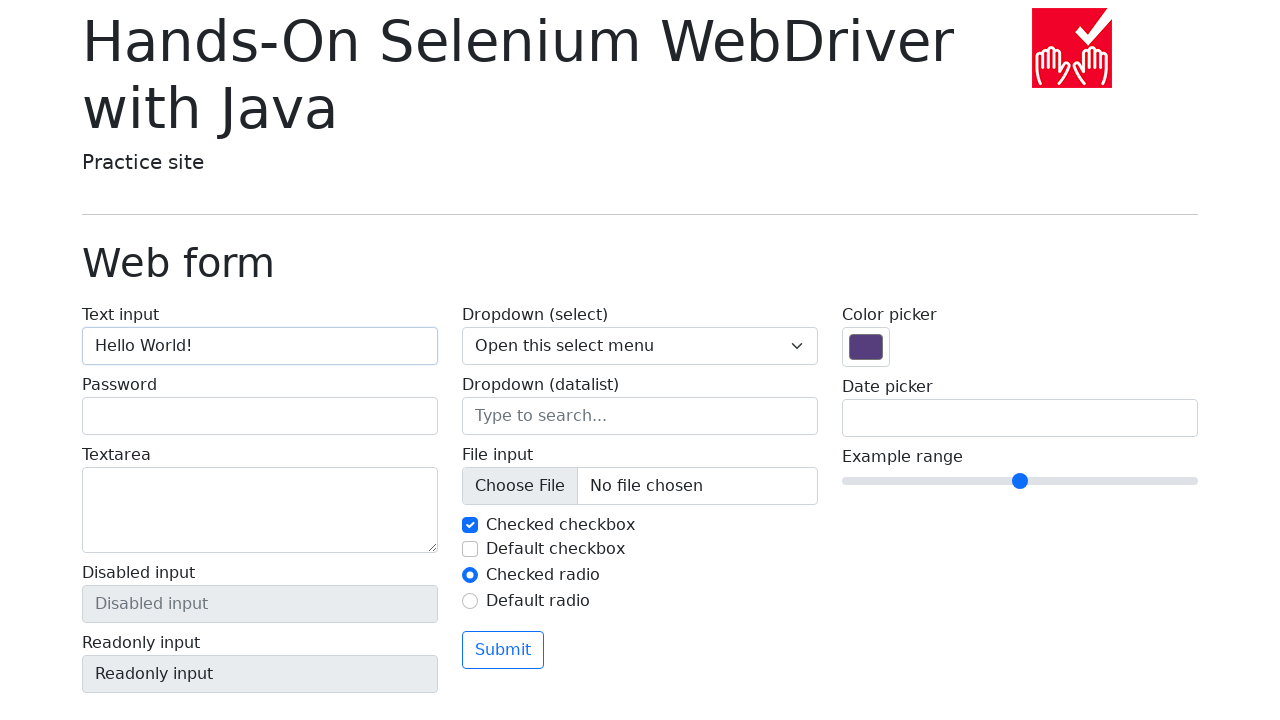

Verified text input field contains 'Hello World!'
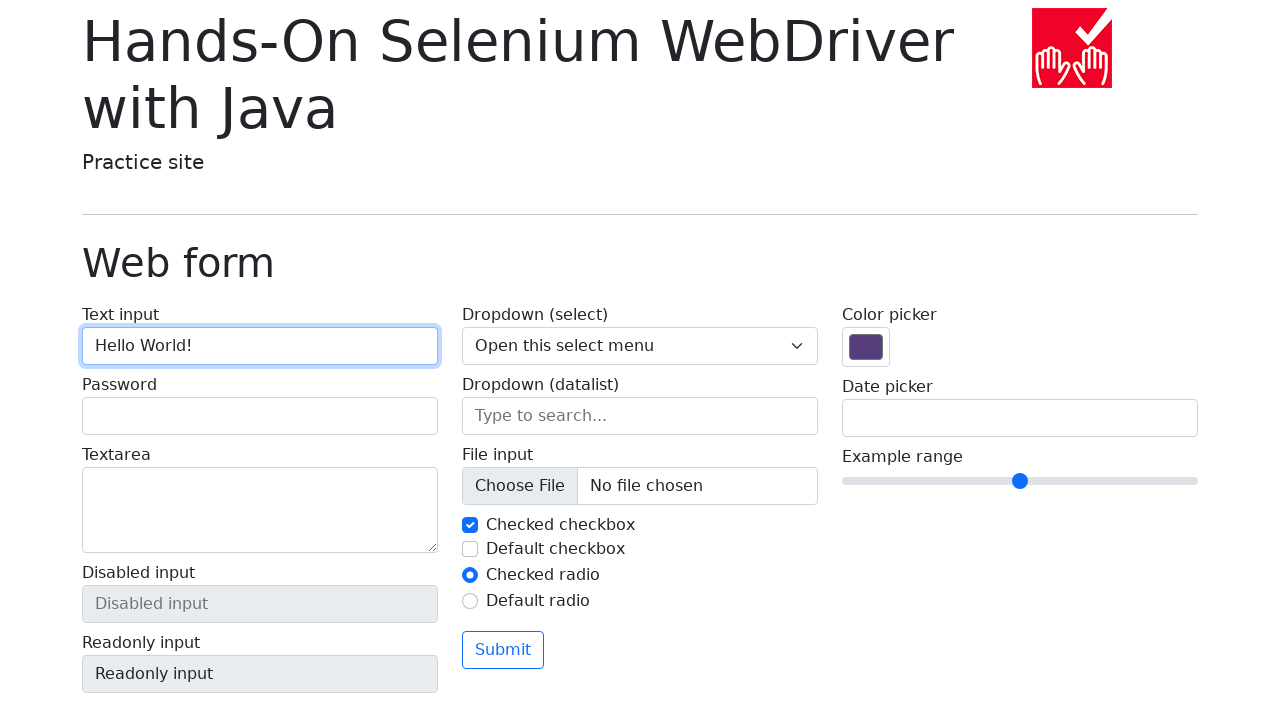

Cleared the text input field on input[name='my-text']
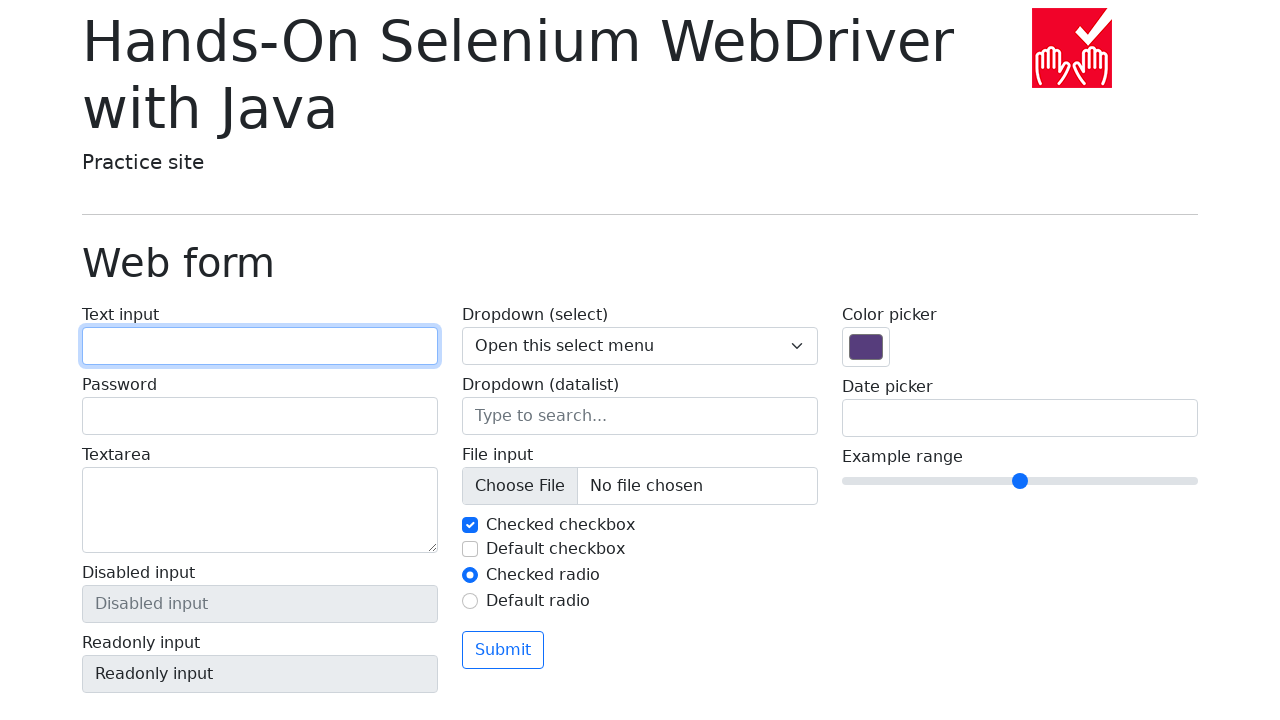

Verified text input field is now empty
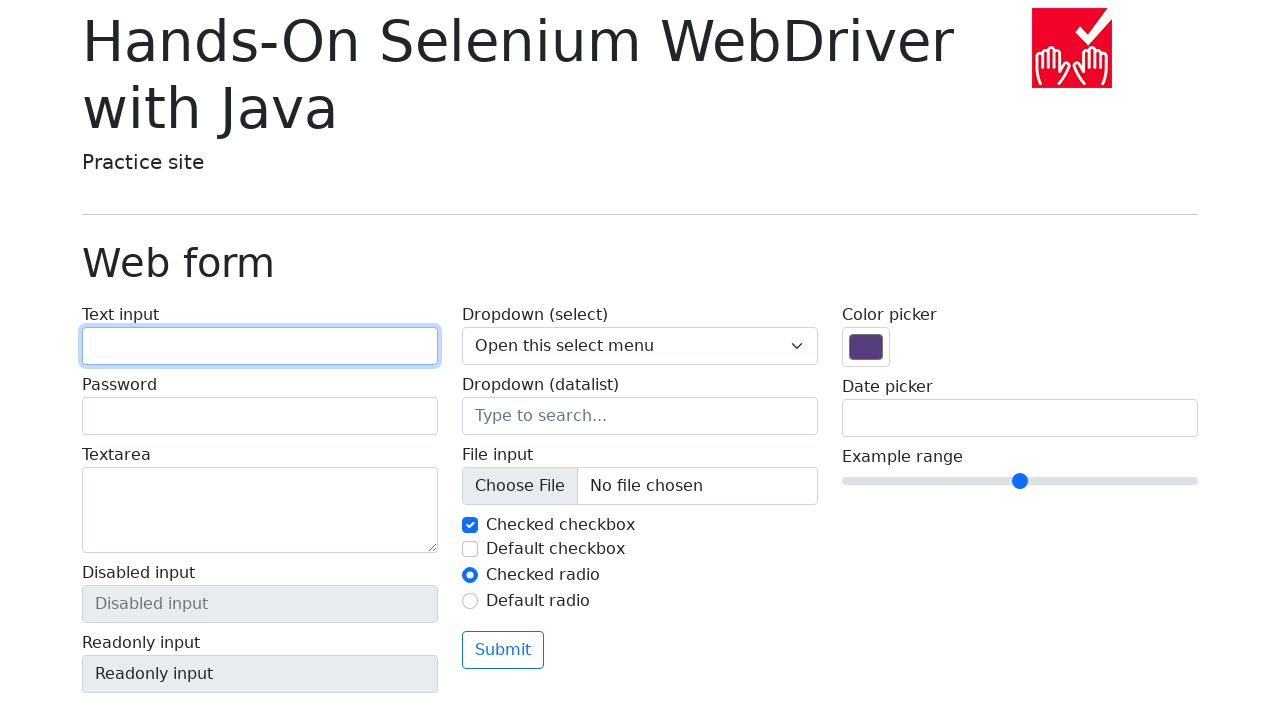

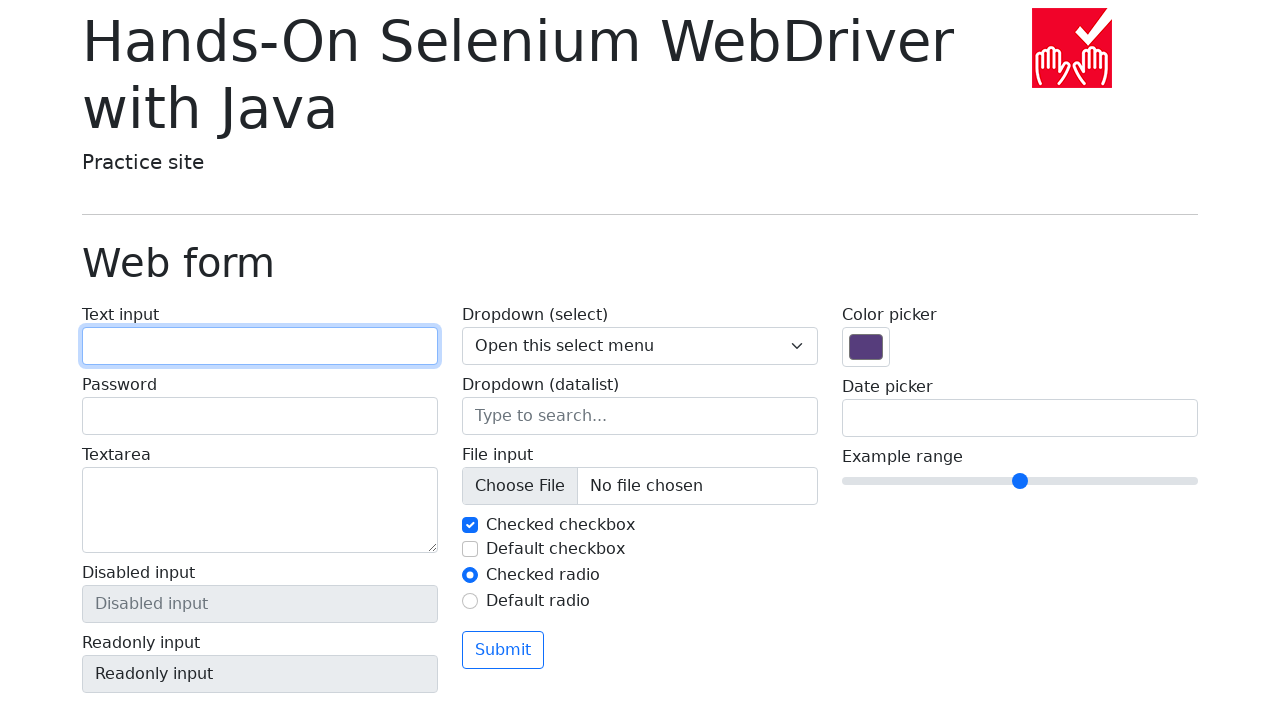